Navigates to the Applitools demo page and clicks the login button to proceed to the app page. This tests basic navigation flow on the demo site.

Starting URL: https://demo.applitools.com

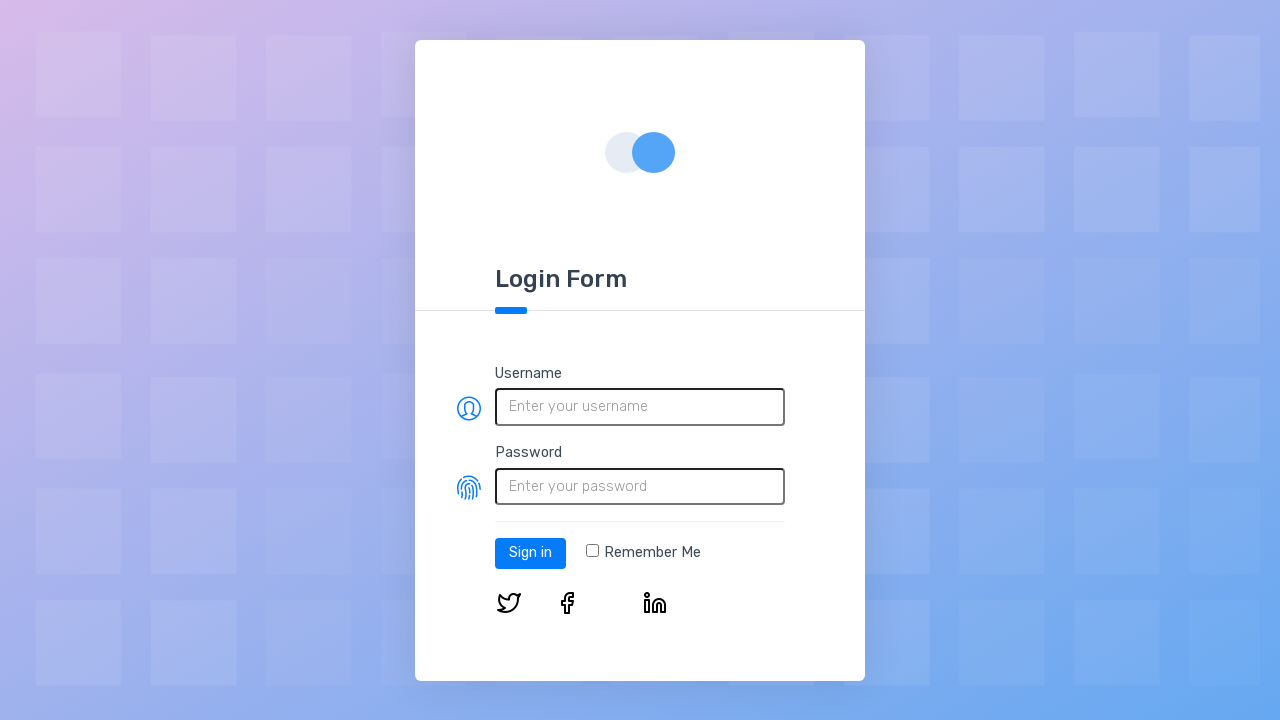

Login button selector loaded on demo page
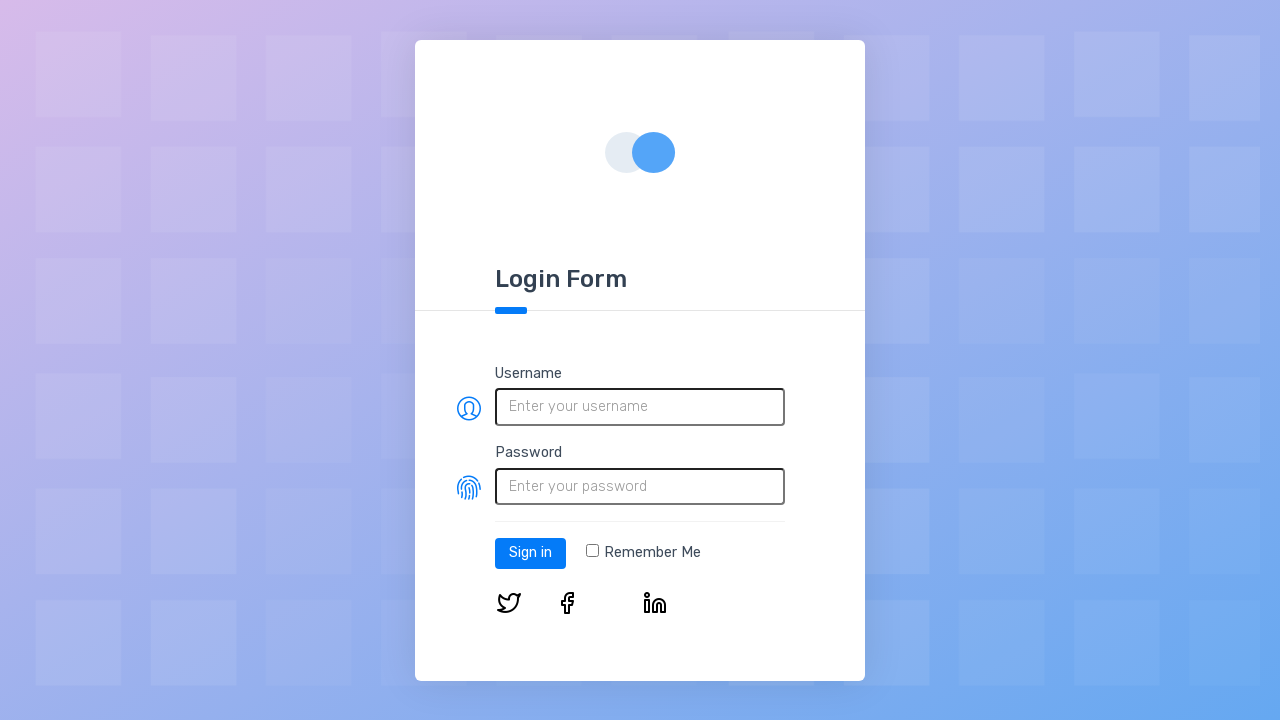

Clicked login button to proceed to app page at (530, 553) on #log-in
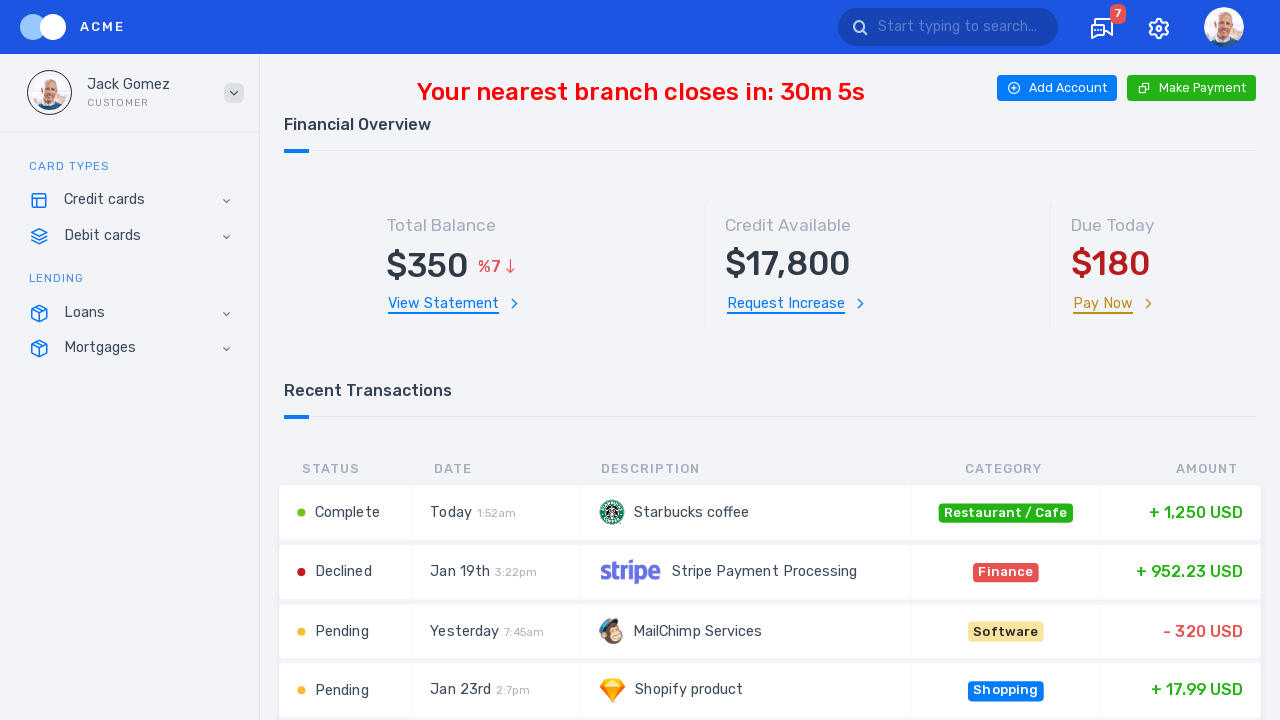

App page fully loaded after login
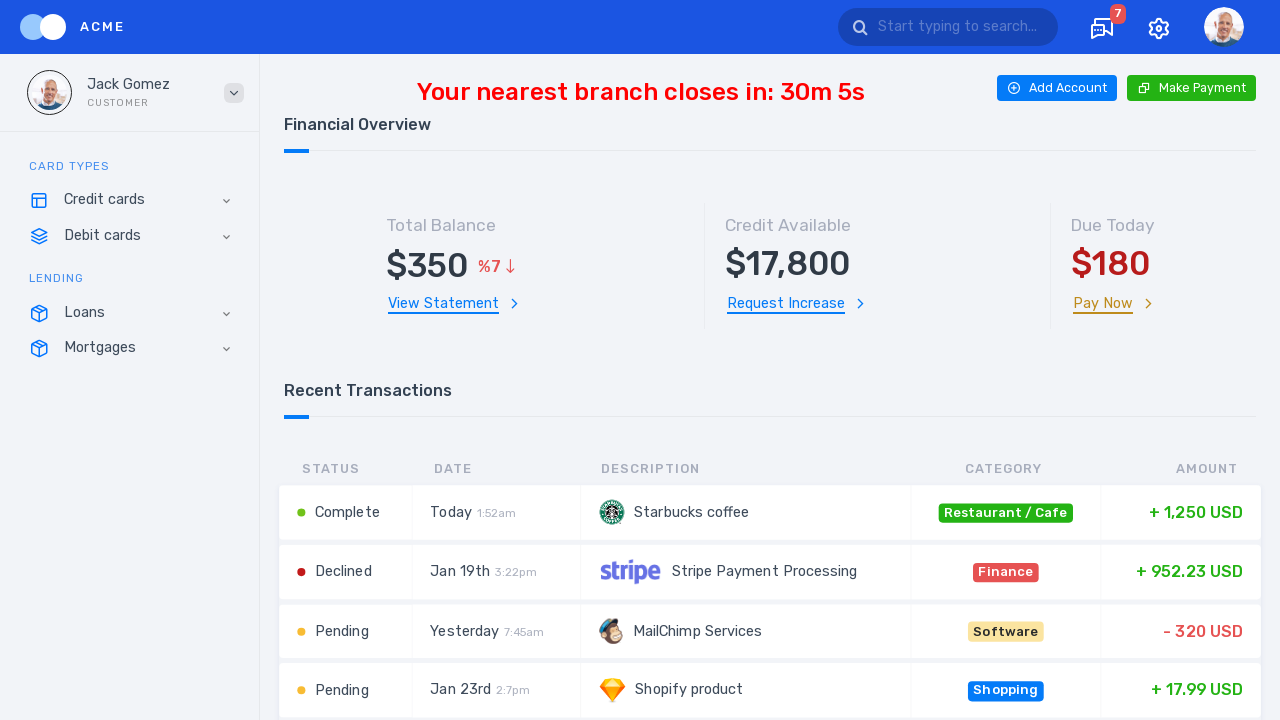

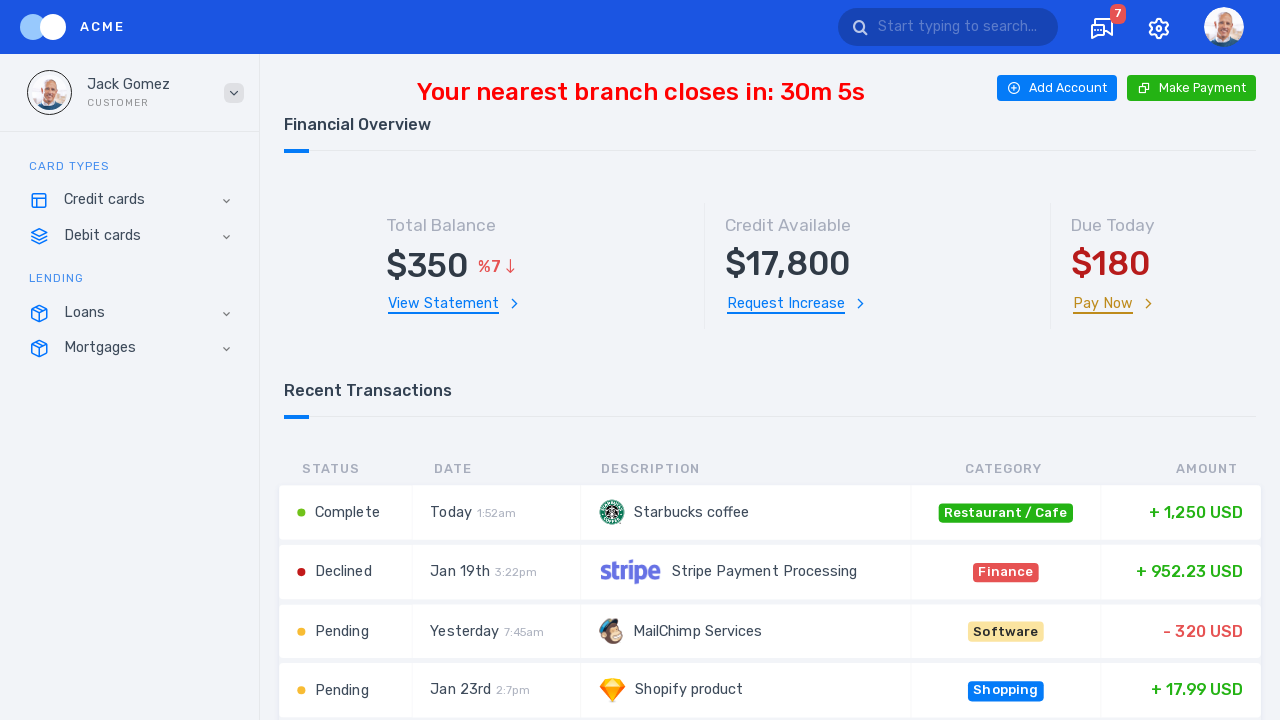